Navigates to AWS Free Tier page and validates that the page title matches the expected title "Free Cloud Computing Services - AWS Free Tier"

Starting URL: https://aws.amazon.com/free/

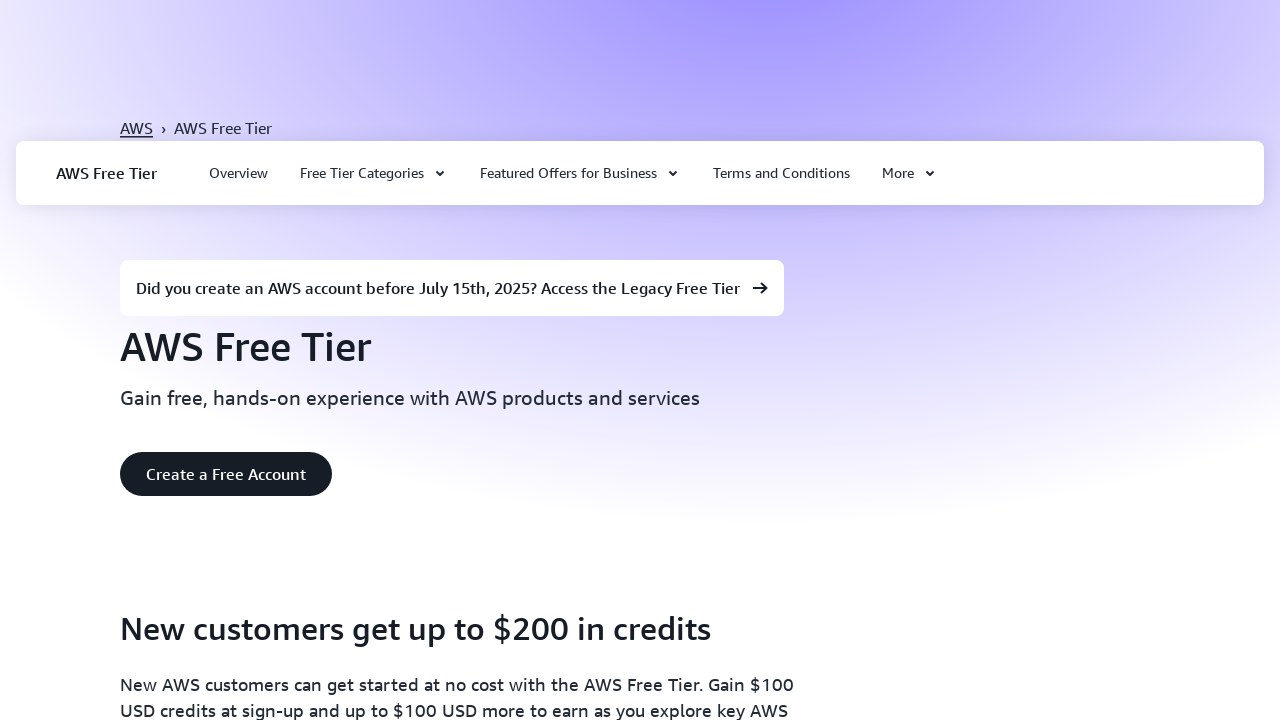

Navigated to AWS Free Tier page at https://aws.amazon.com/free/
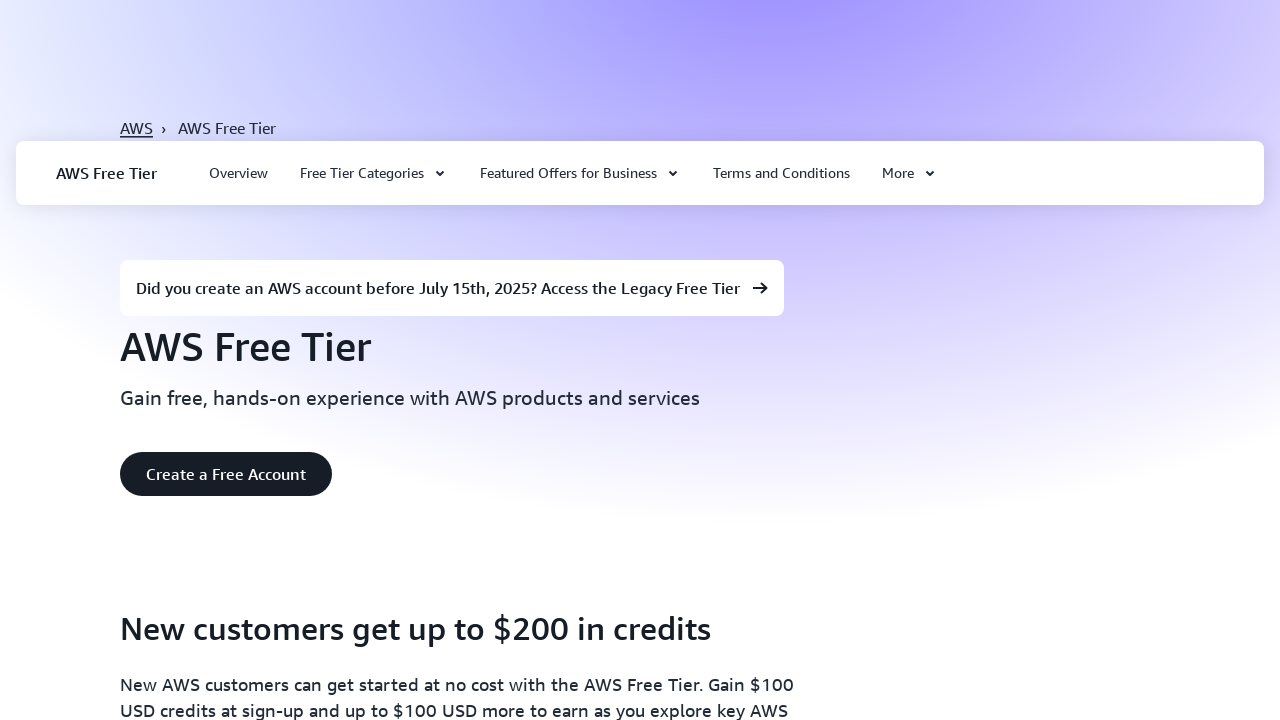

Page loaded and domcontentloaded event fired
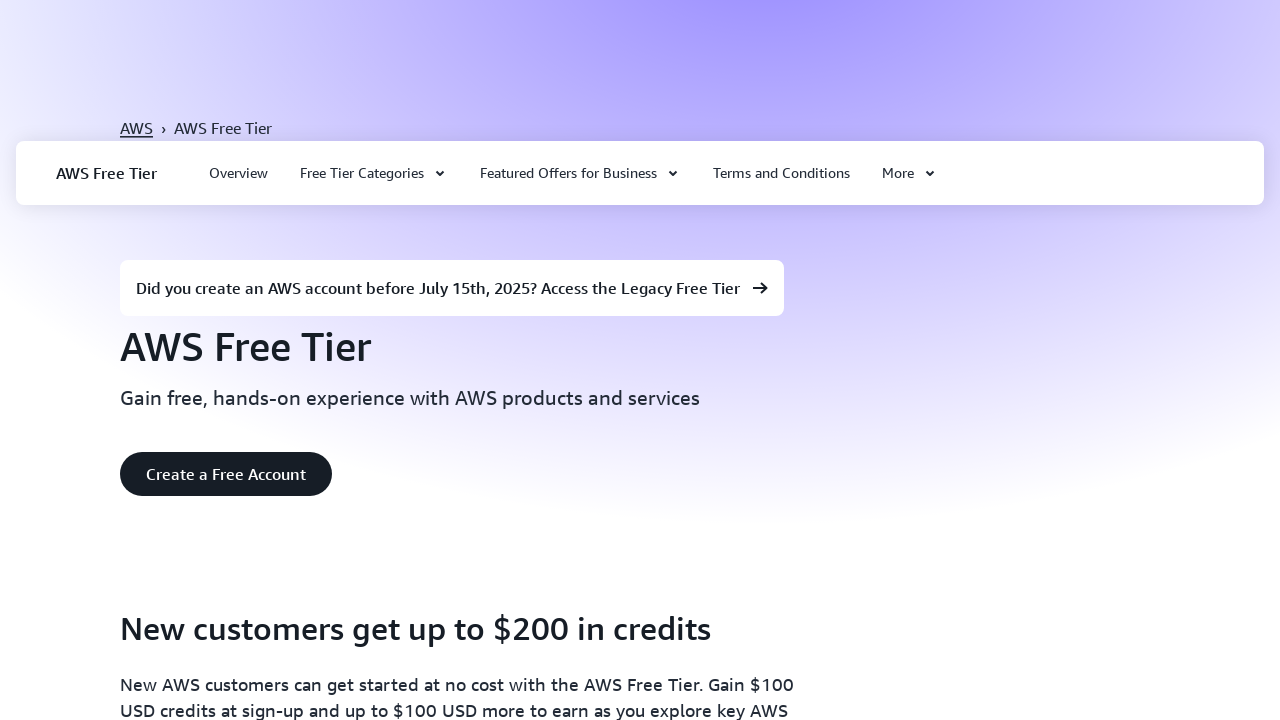

Retrieved page title: 'Free Cloud Computing Services - AWS Free Tier'
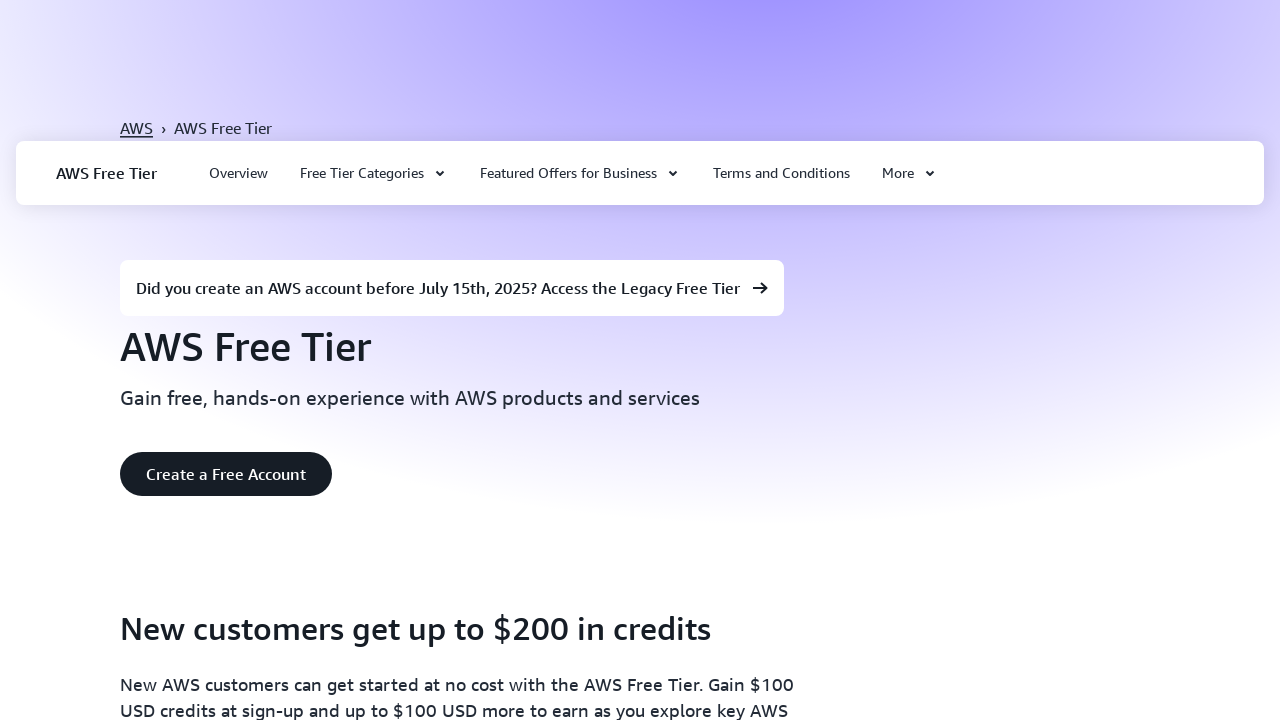

Validated page title matches expected title: 'Free Cloud Computing Services - AWS Free Tier'
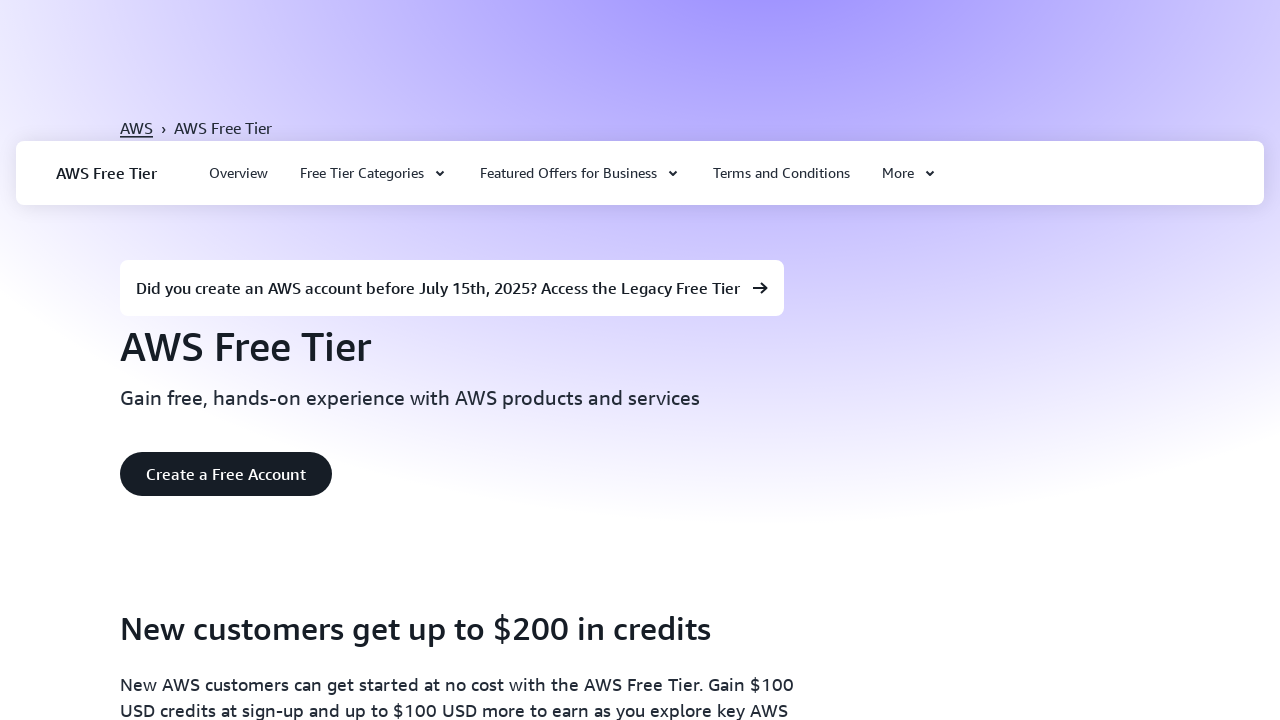

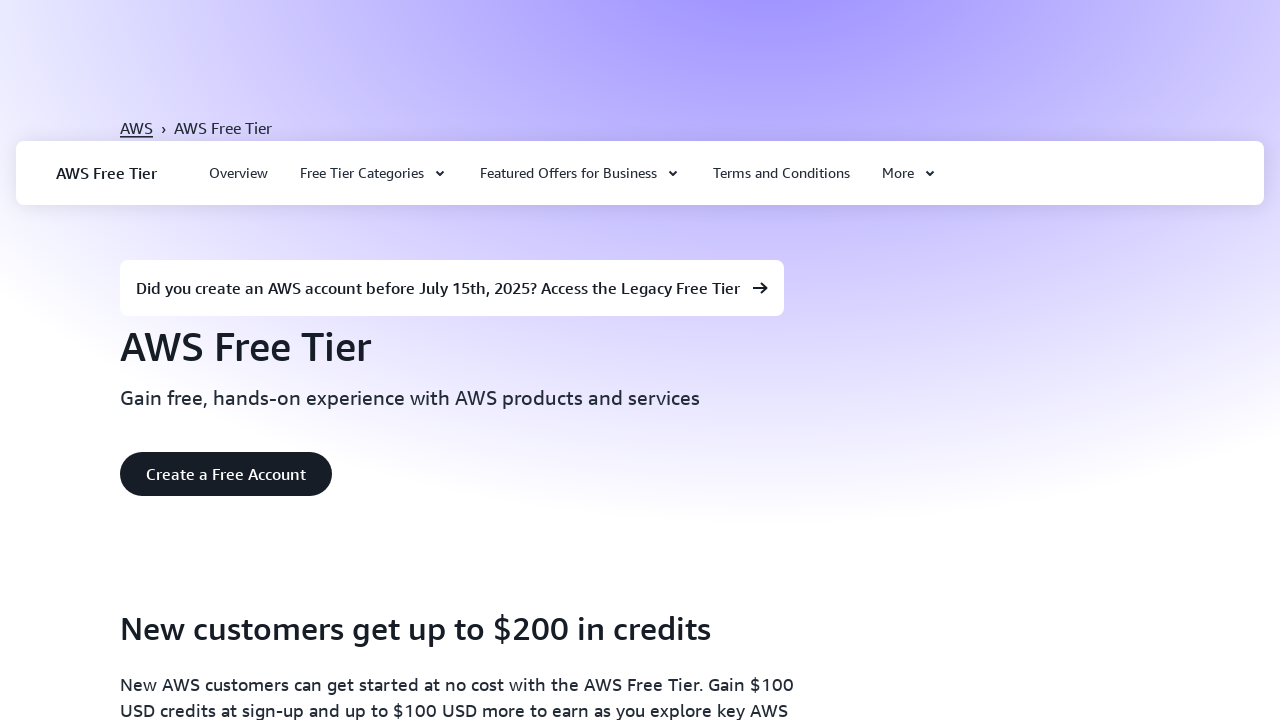